Navigates to a sports statistics website and clicks on the "All matches" filter option

Starting URL: https://adamchoi.co.uk/overs/detailed

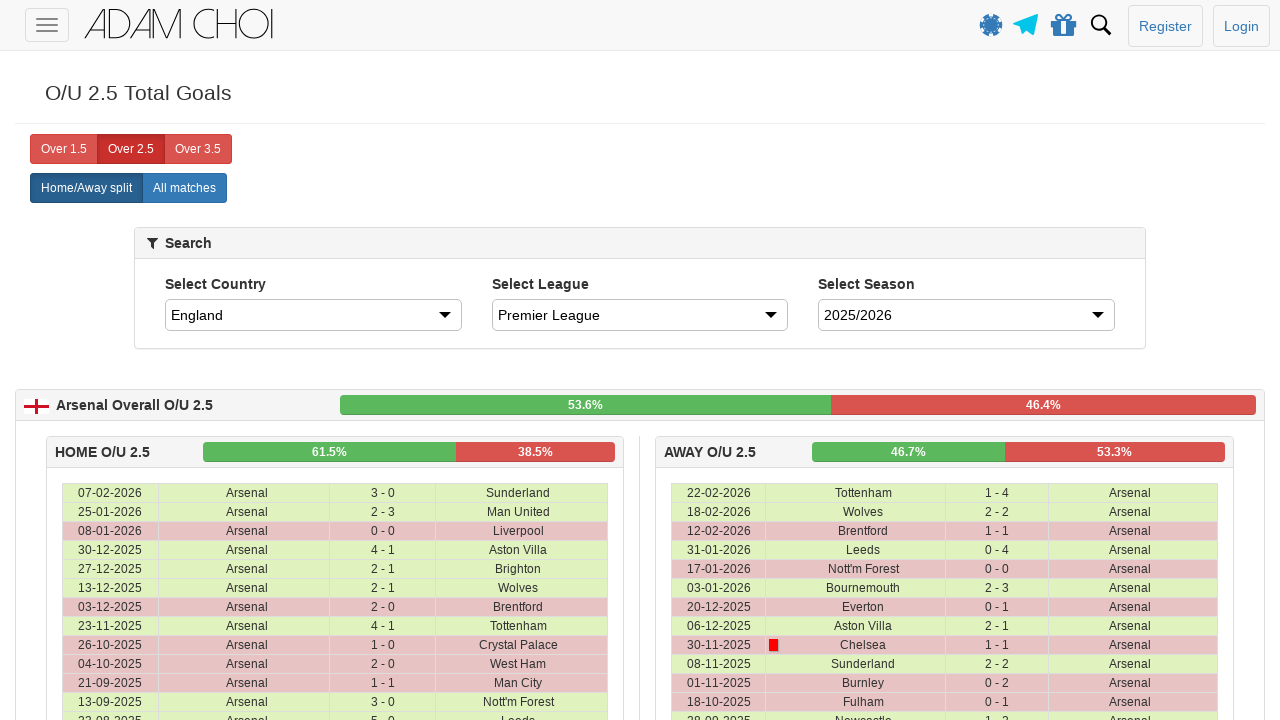

Navigated to sports statistics website
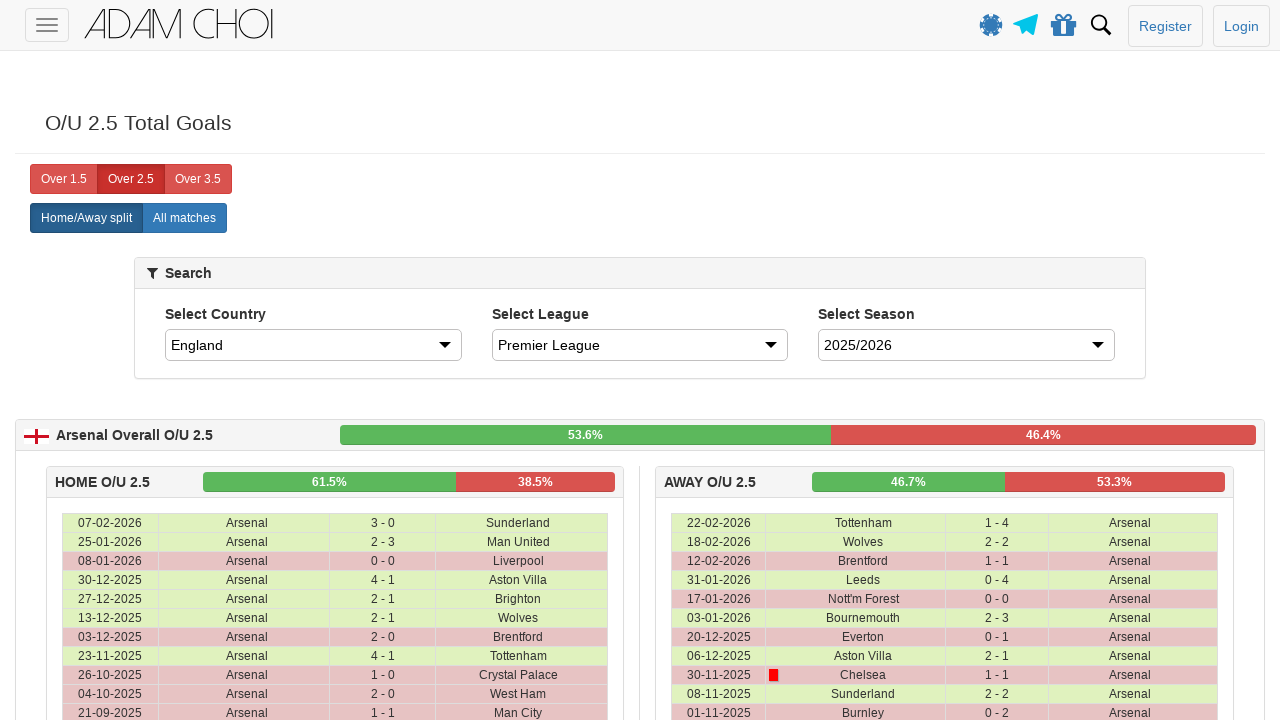

Clicked on 'All matches' filter option at (184, 218) on xpath=//label[@analytics-event="All matches"]
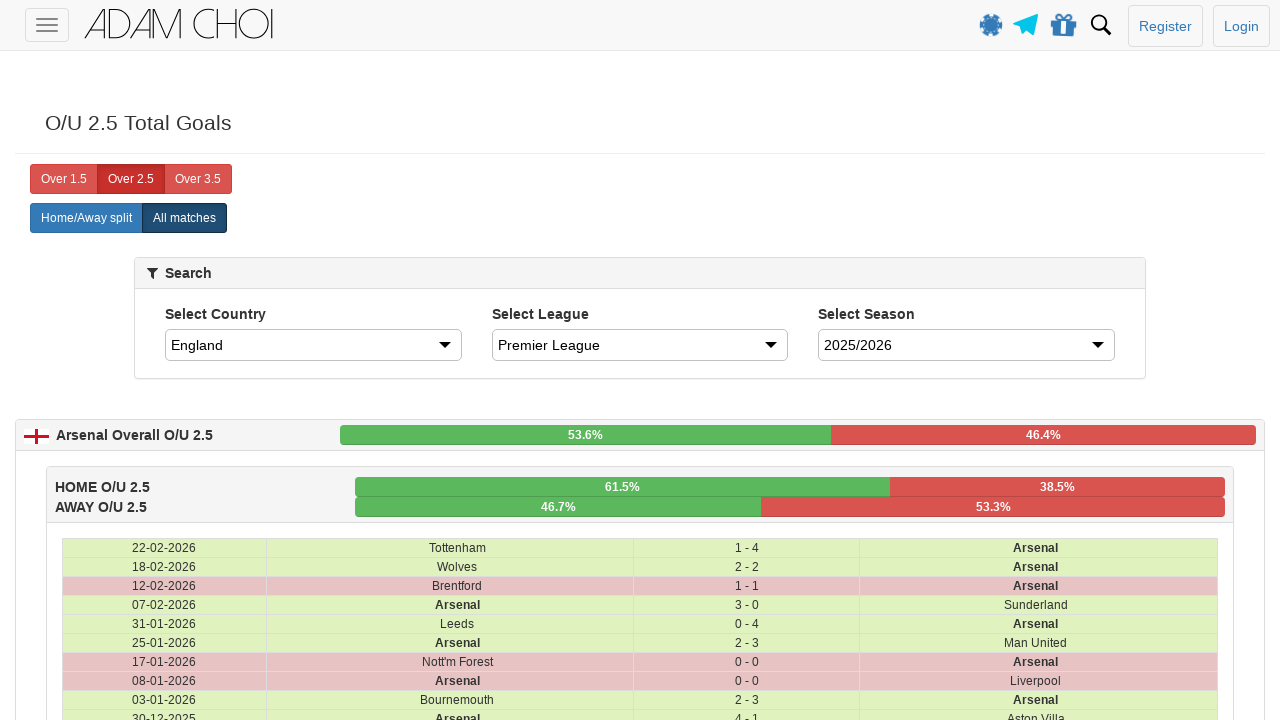

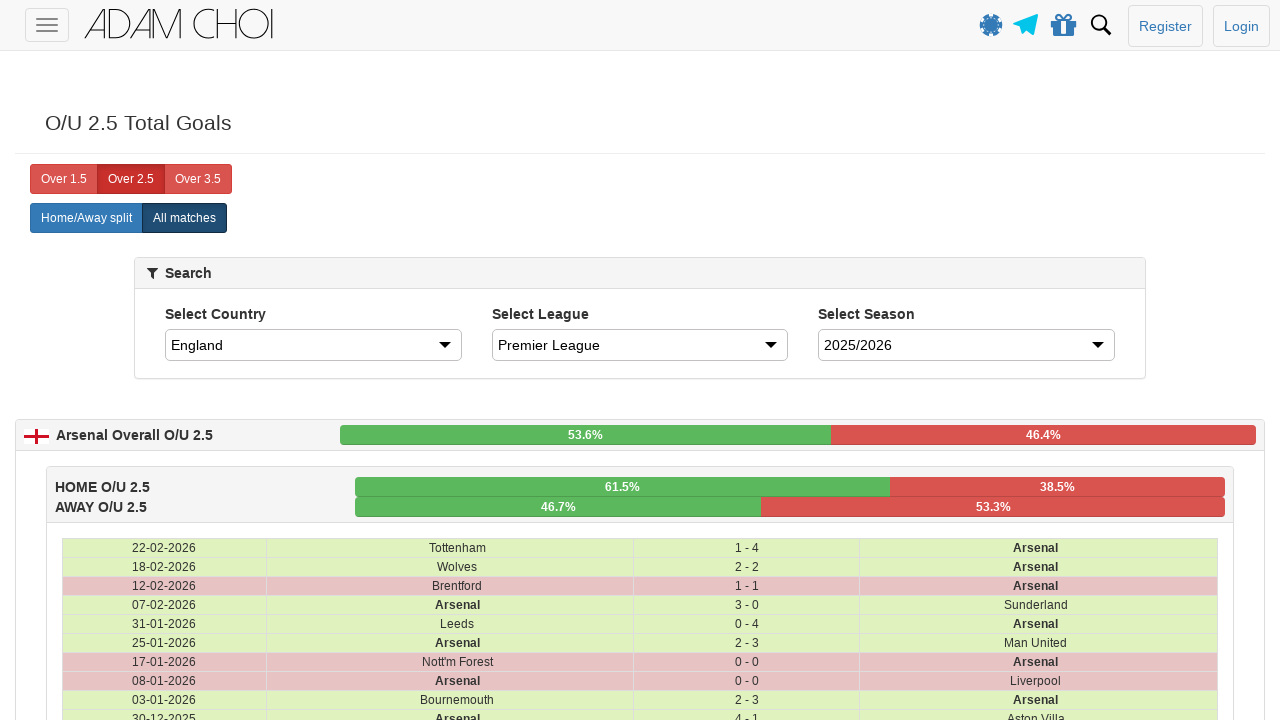